Tests the text box form on DemoQA by filling in name, email, current address, and permanent address fields, then submitting and verifying the output displays the entered values correctly.

Starting URL: https://demoqa.com/elements

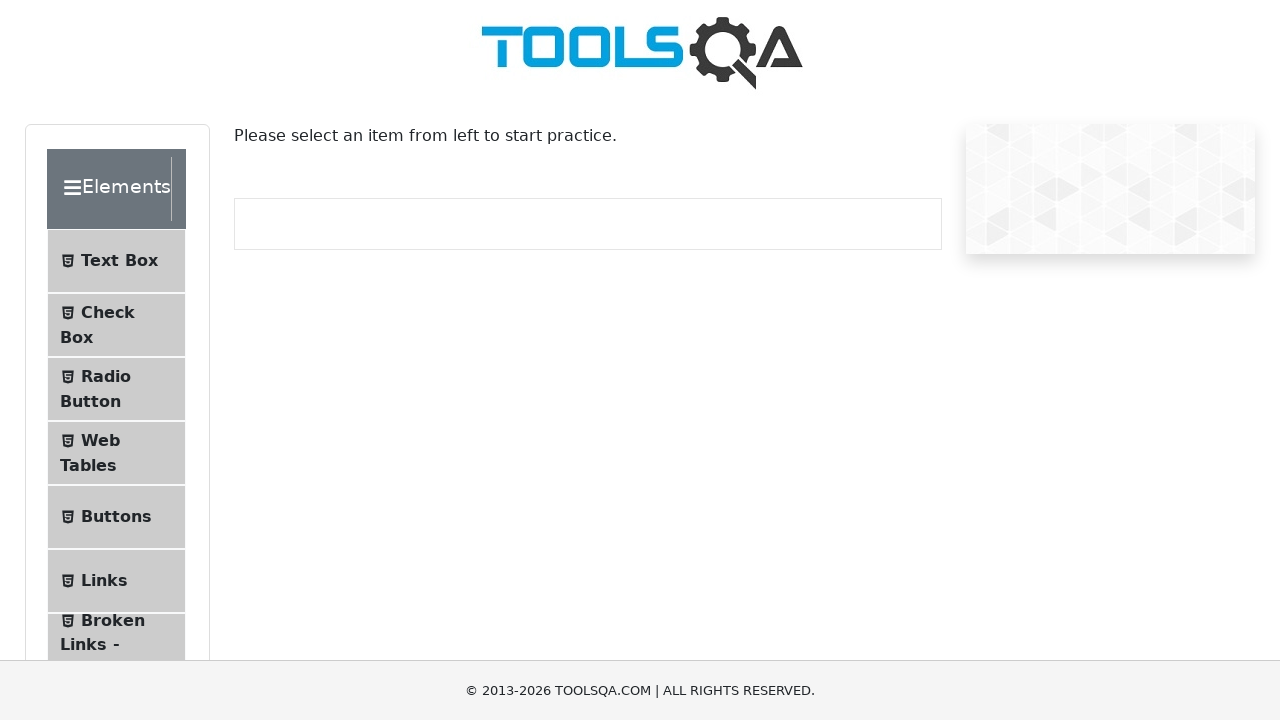

Waited for Text Box menu item to be visible
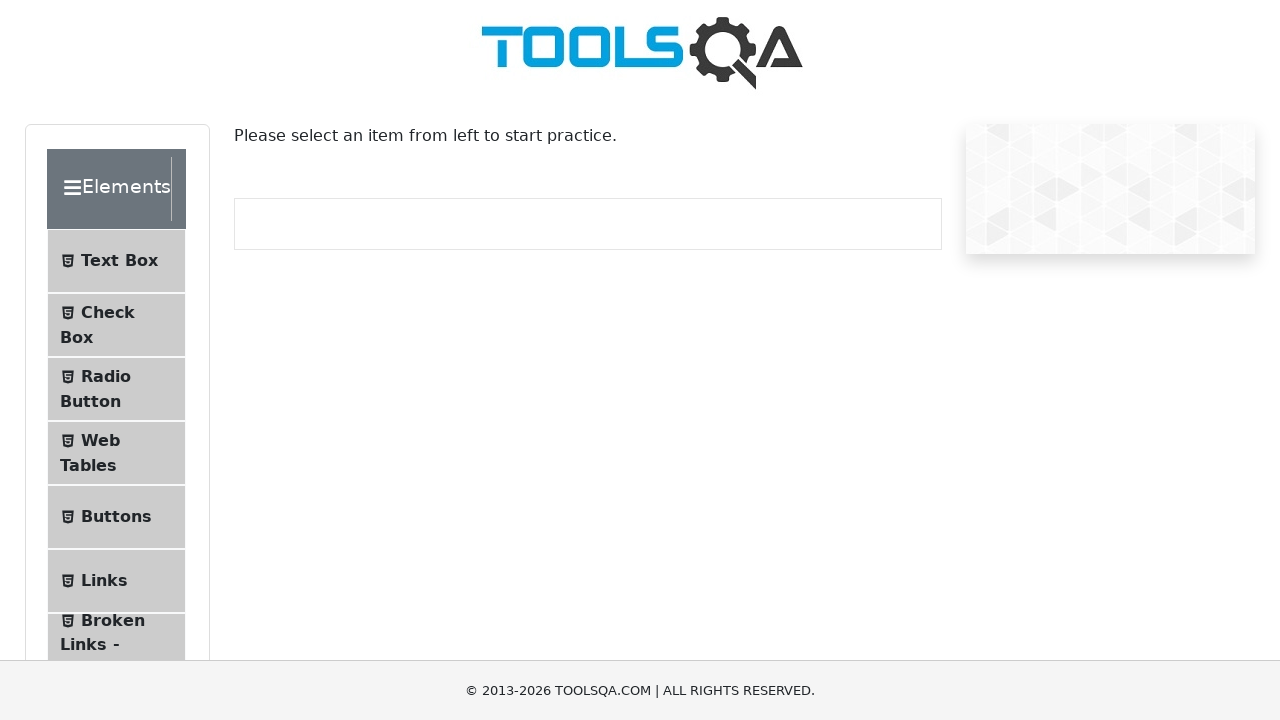

Clicked on Text Box menu item at (116, 261) on #item-0
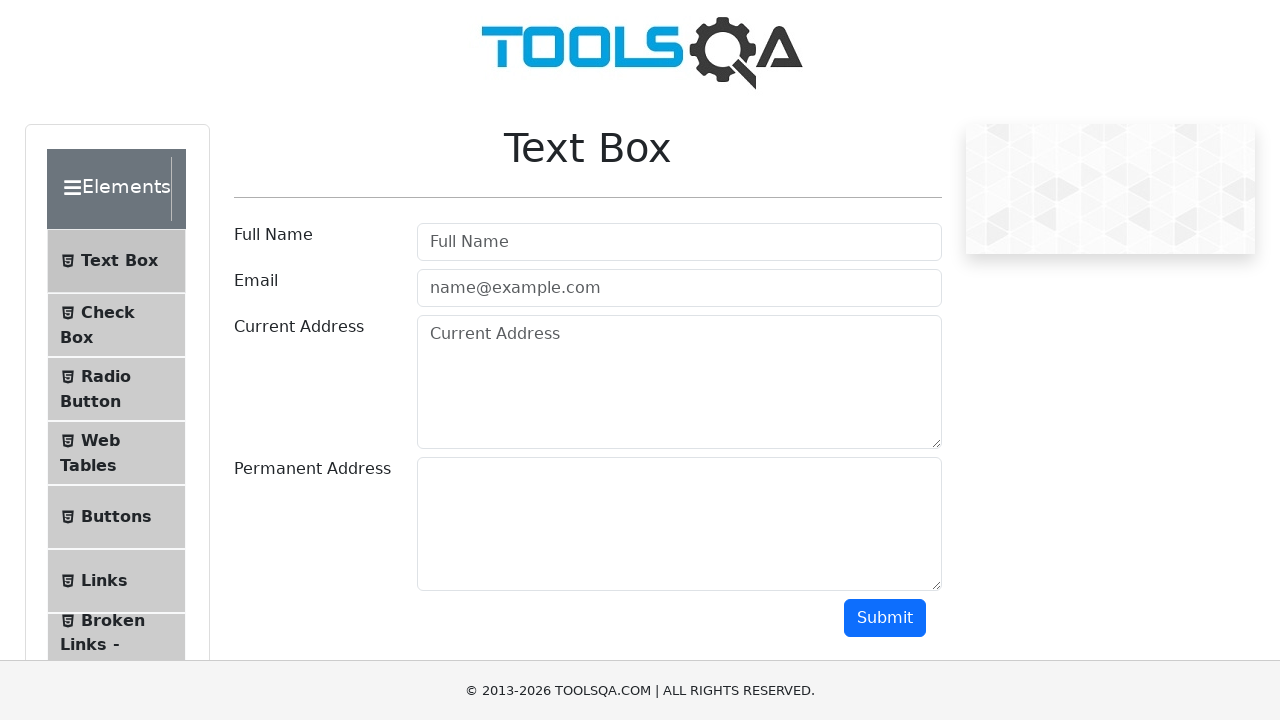

Filled in name field with 'John Doe' on #userName
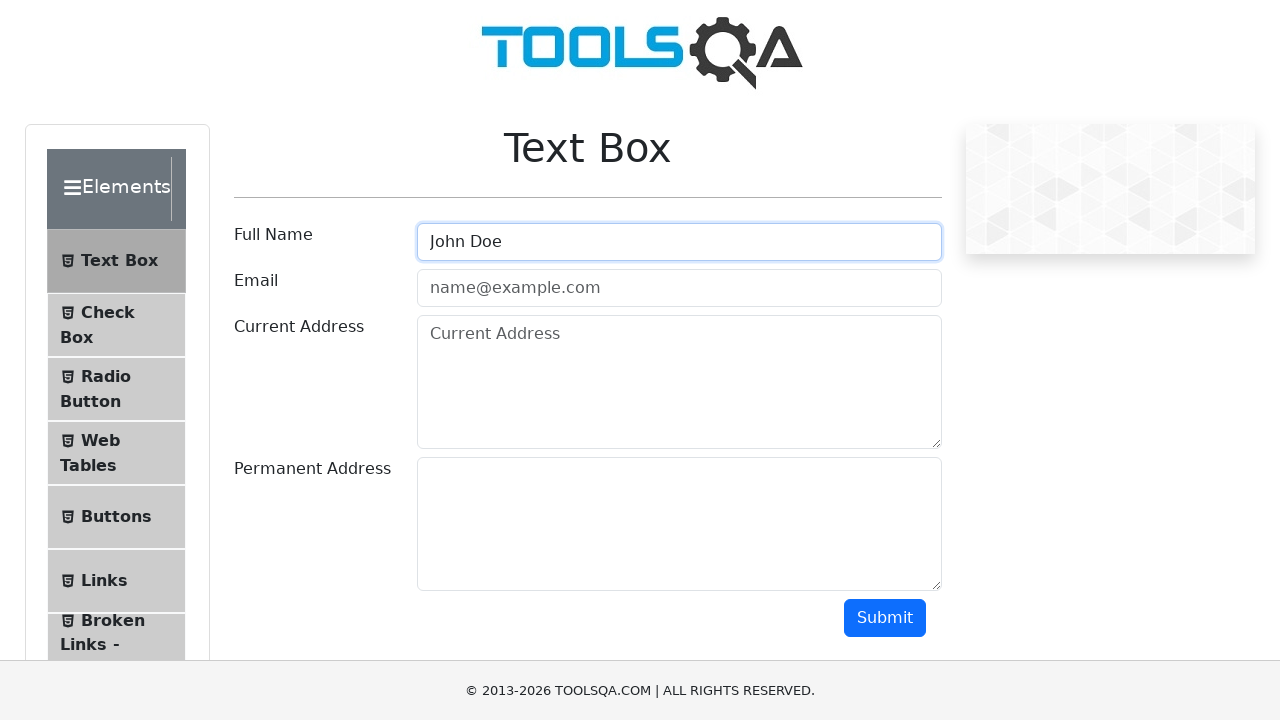

Filled in email field with 'johndoe@example.com' on #userEmail
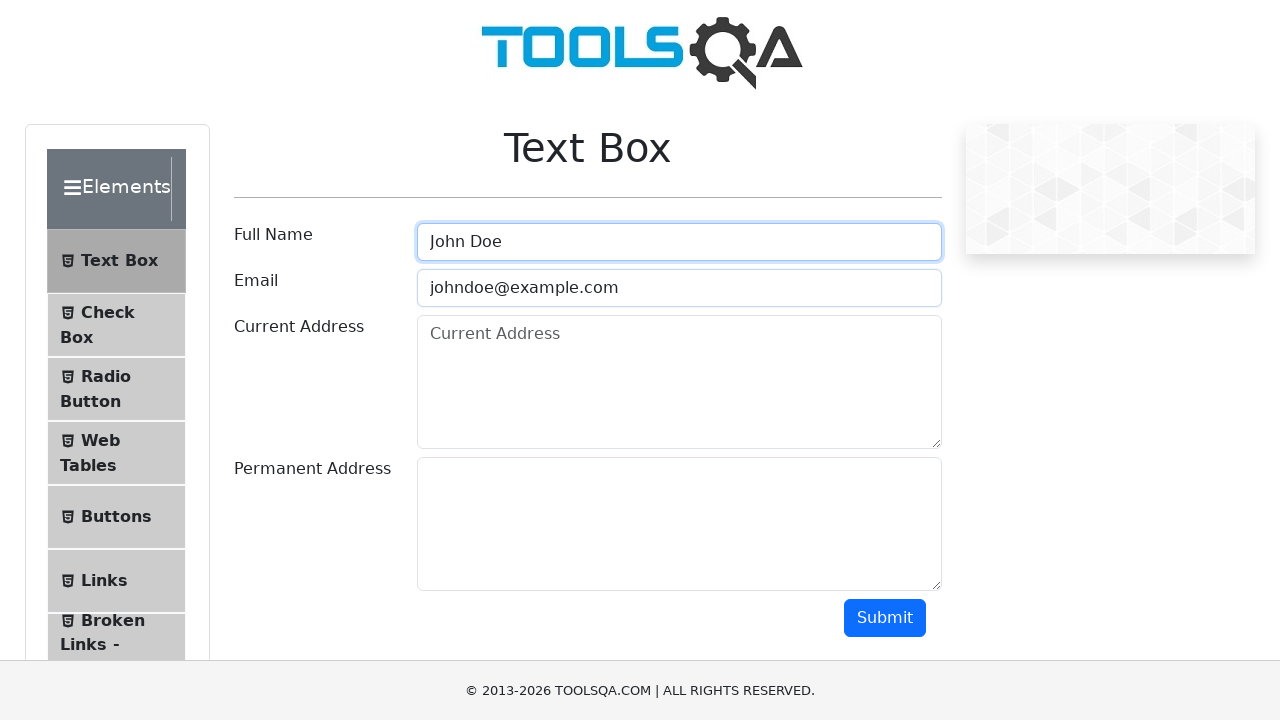

Filled in current address field with '123 ABC' on #currentAddress
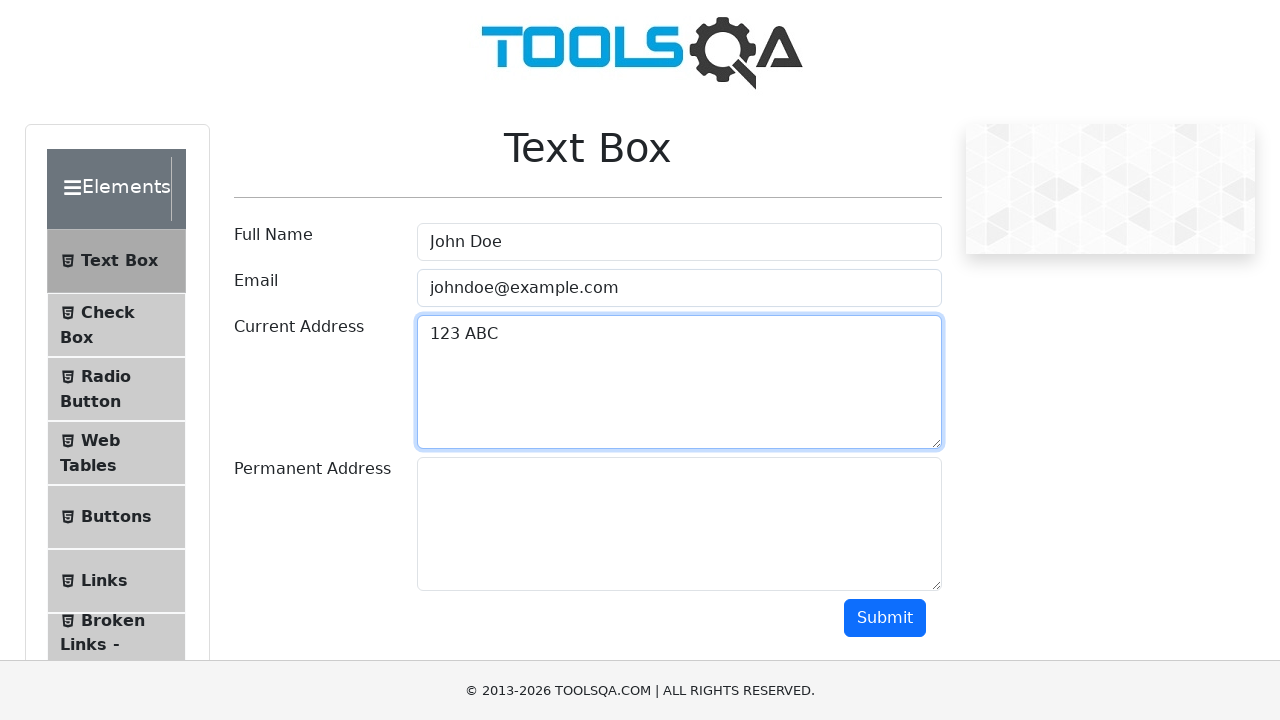

Filled in permanent address field with '456 DEF' on #permanentAddress
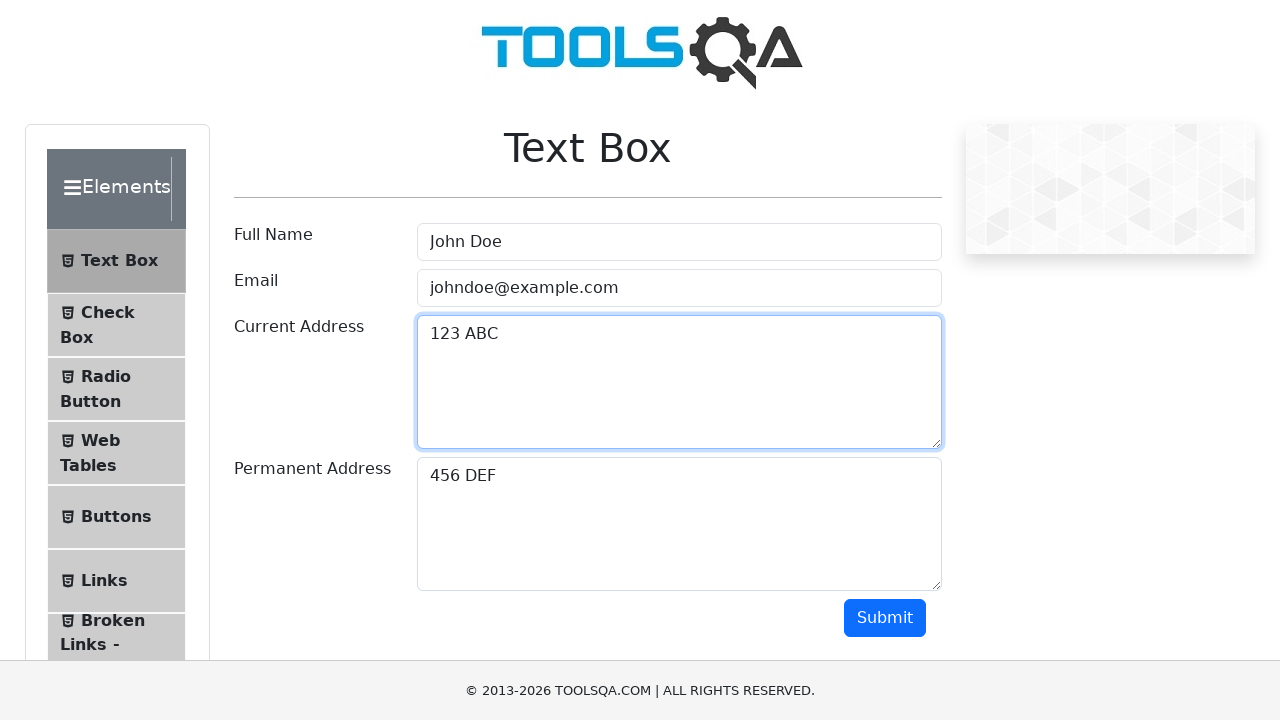

Scrolled down 500 pixels to reveal submit button
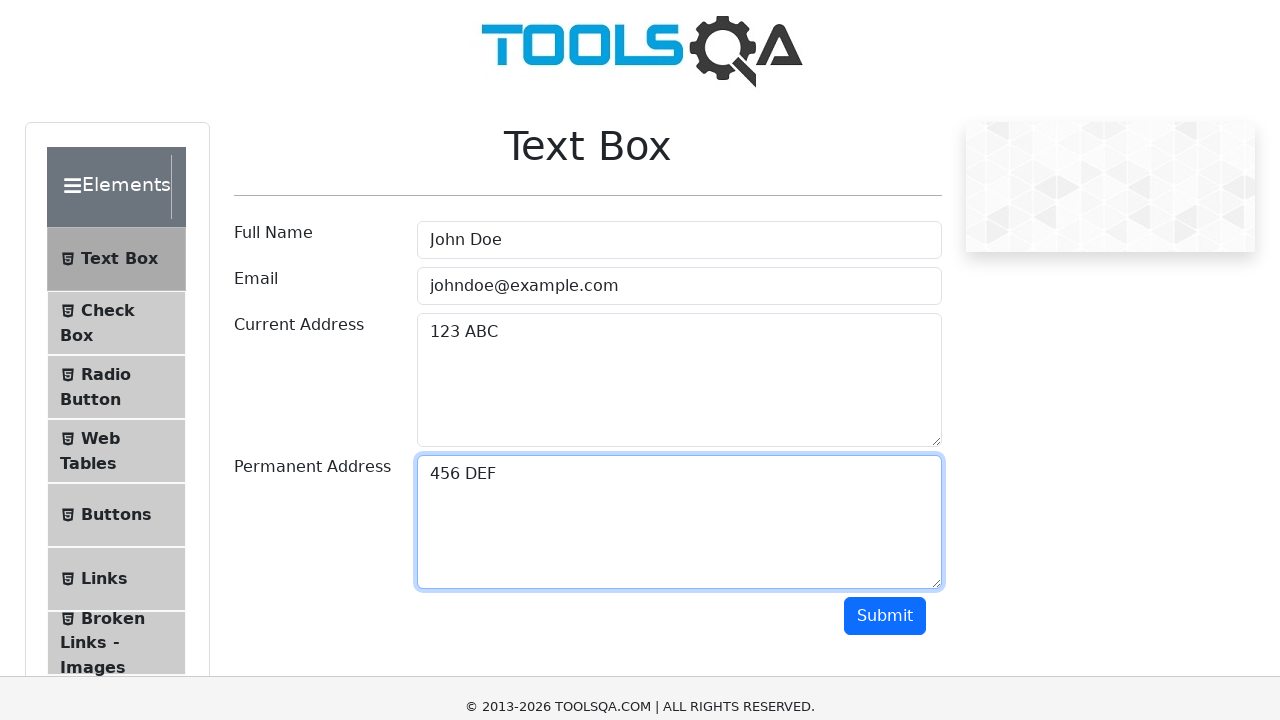

Clicked submit button to submit the form at (885, 118) on #submit
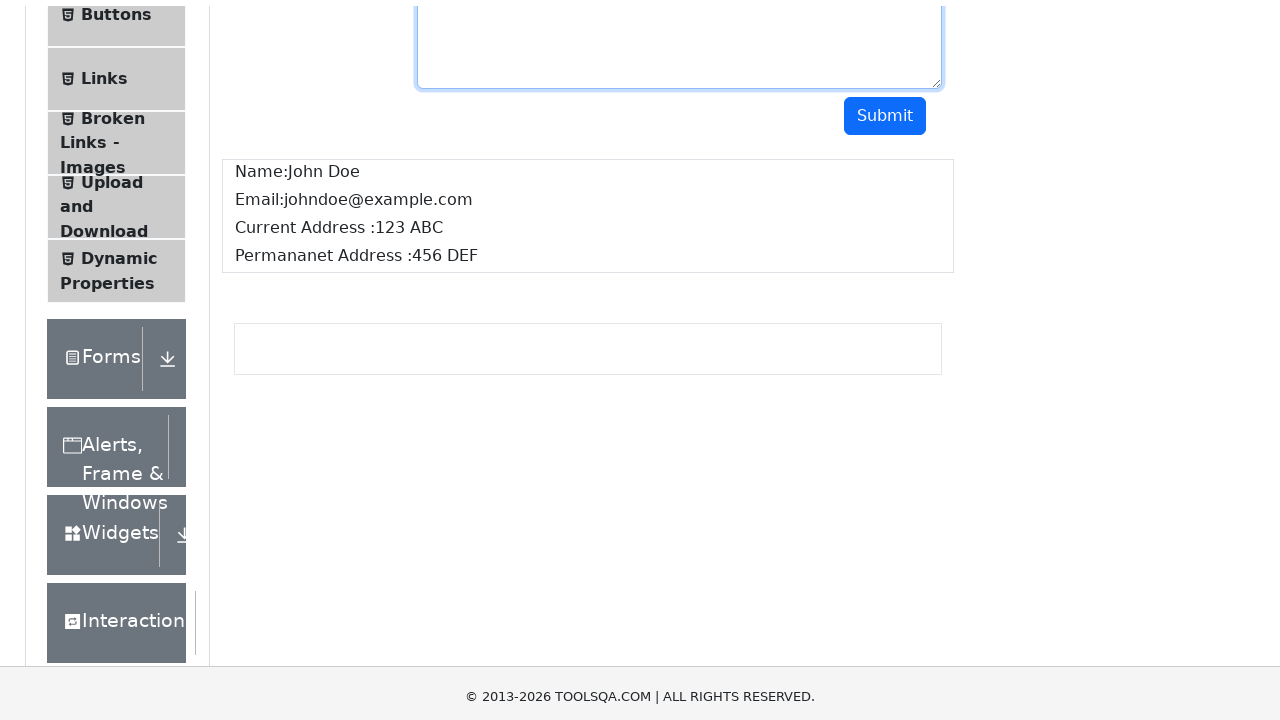

Waited for output section with name field to appear
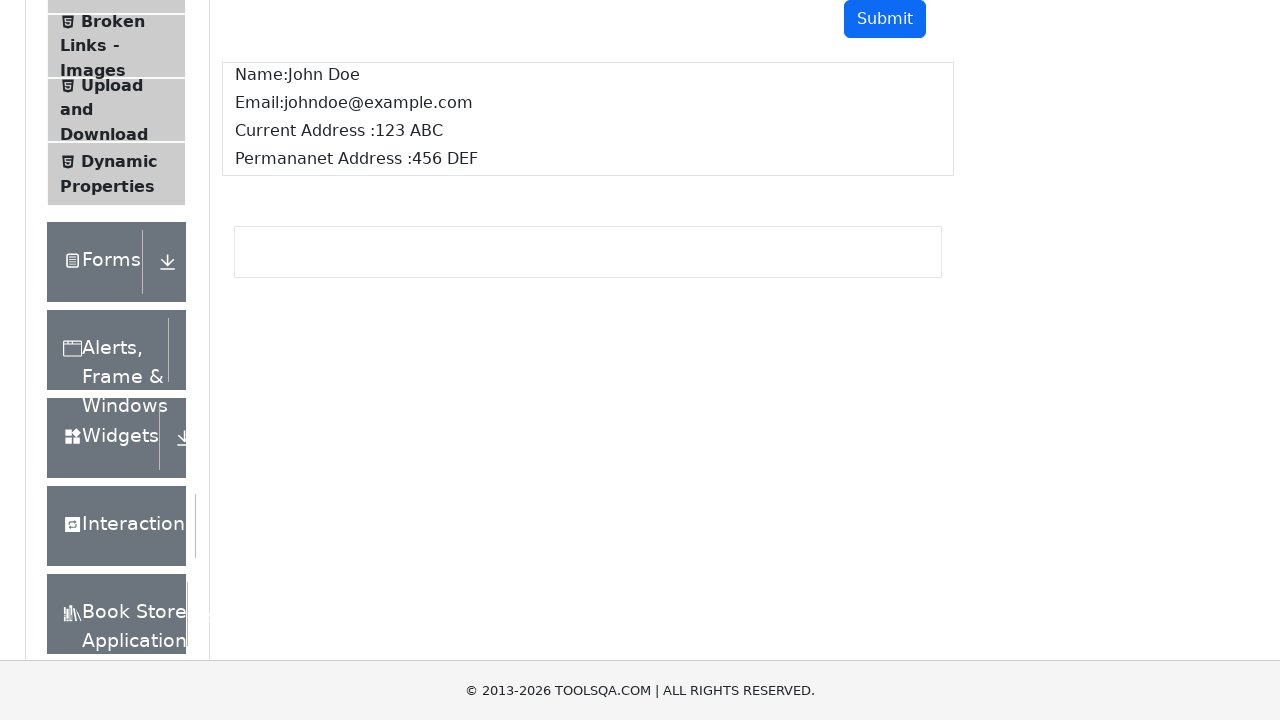

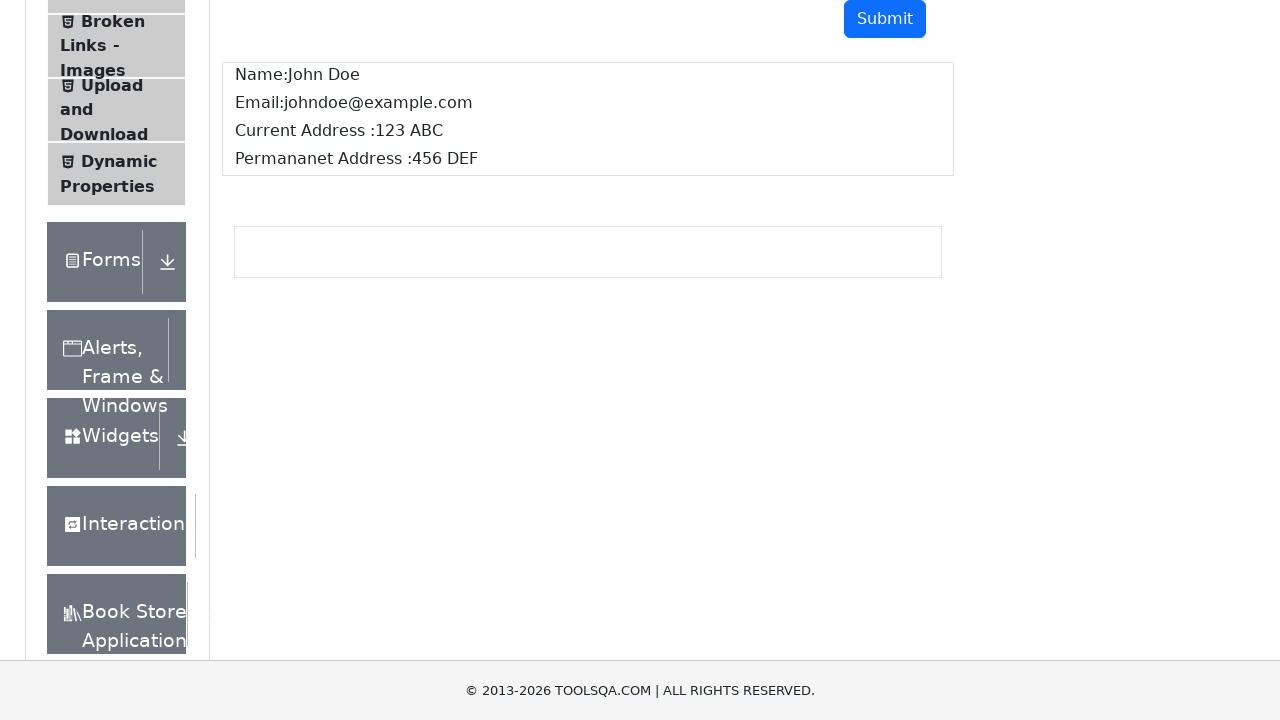